Tests enabling a disabled button by selecting a value from a dropdown menu

Starting URL: https://www.qa-practice.com/elements/button/disabled

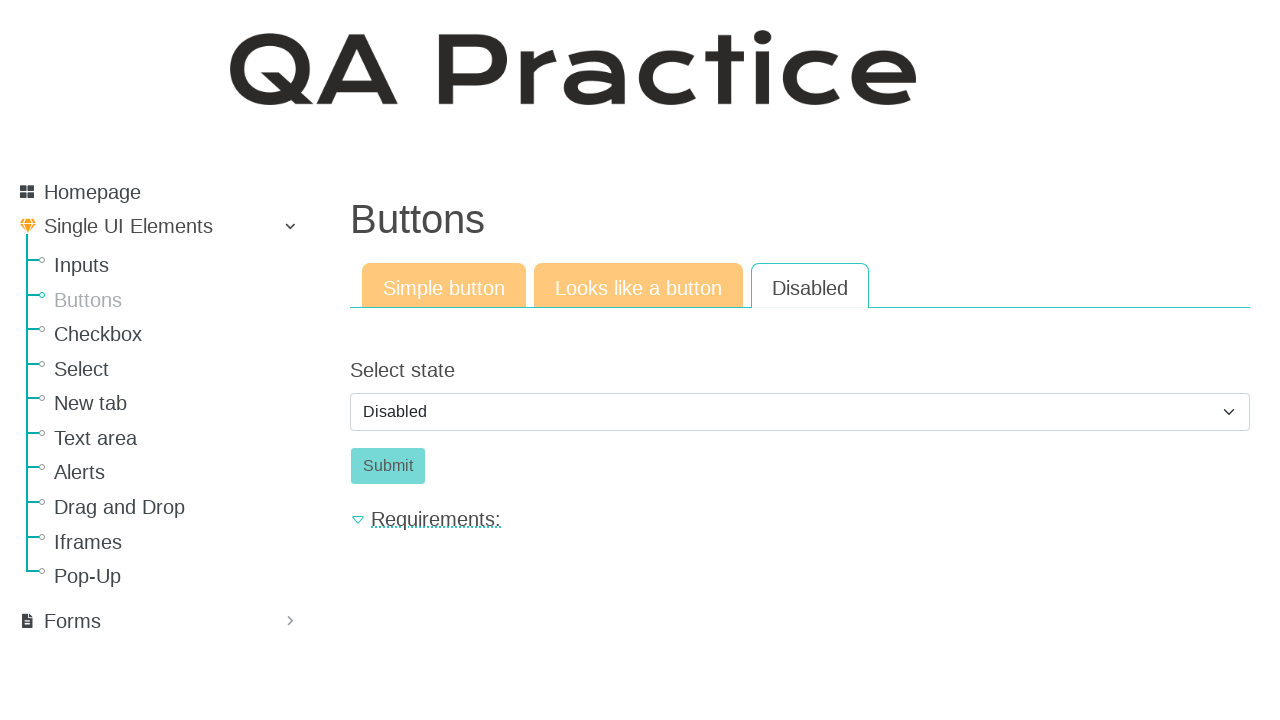

Selected 'enabled' option from dropdown to enable the disabled button on #id_select_state
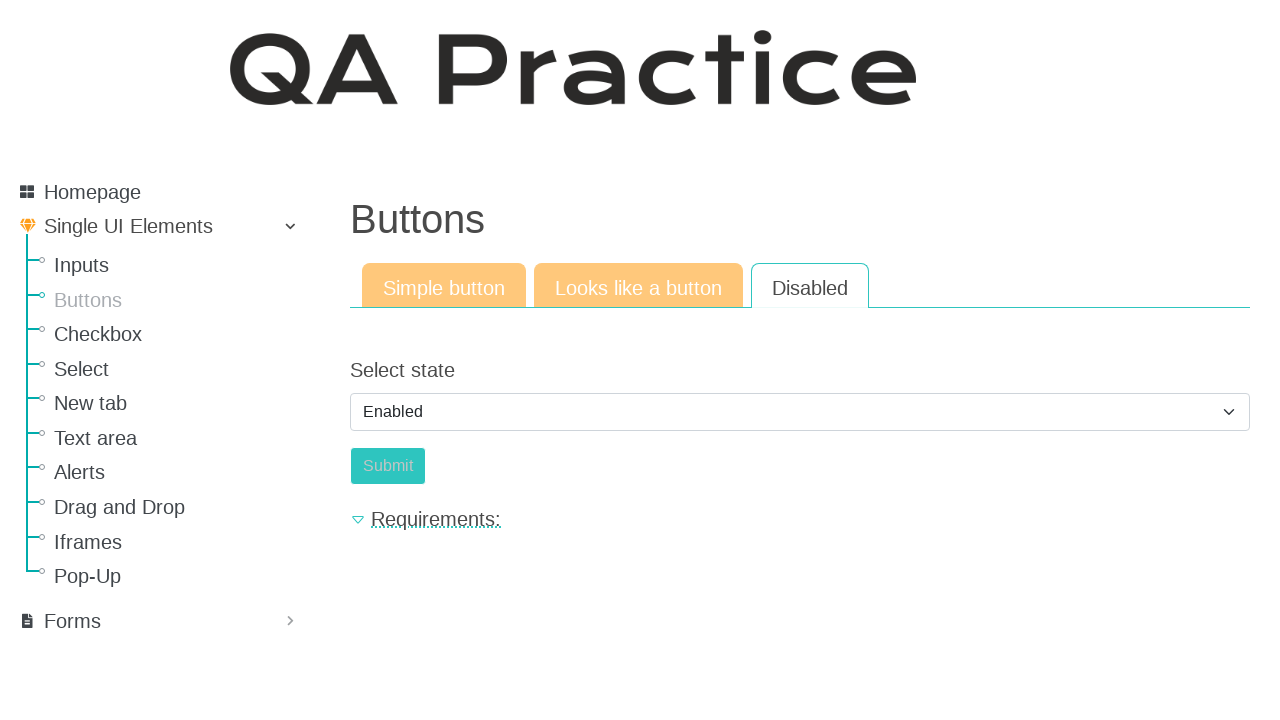

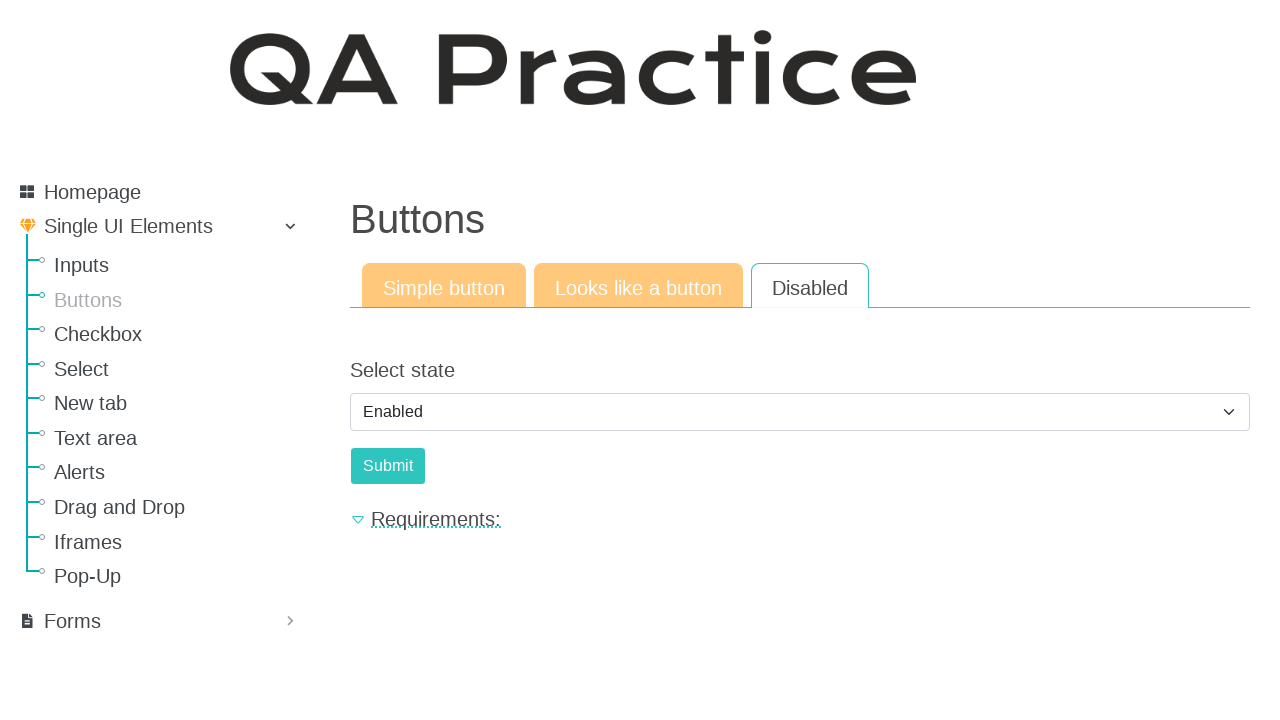